Tests dynamic control behavior by verifying a textbox is initially disabled, clicking Enable button, and confirming the textbox becomes enabled with a success message

Starting URL: https://the-internet.herokuapp.com/dynamic_controls

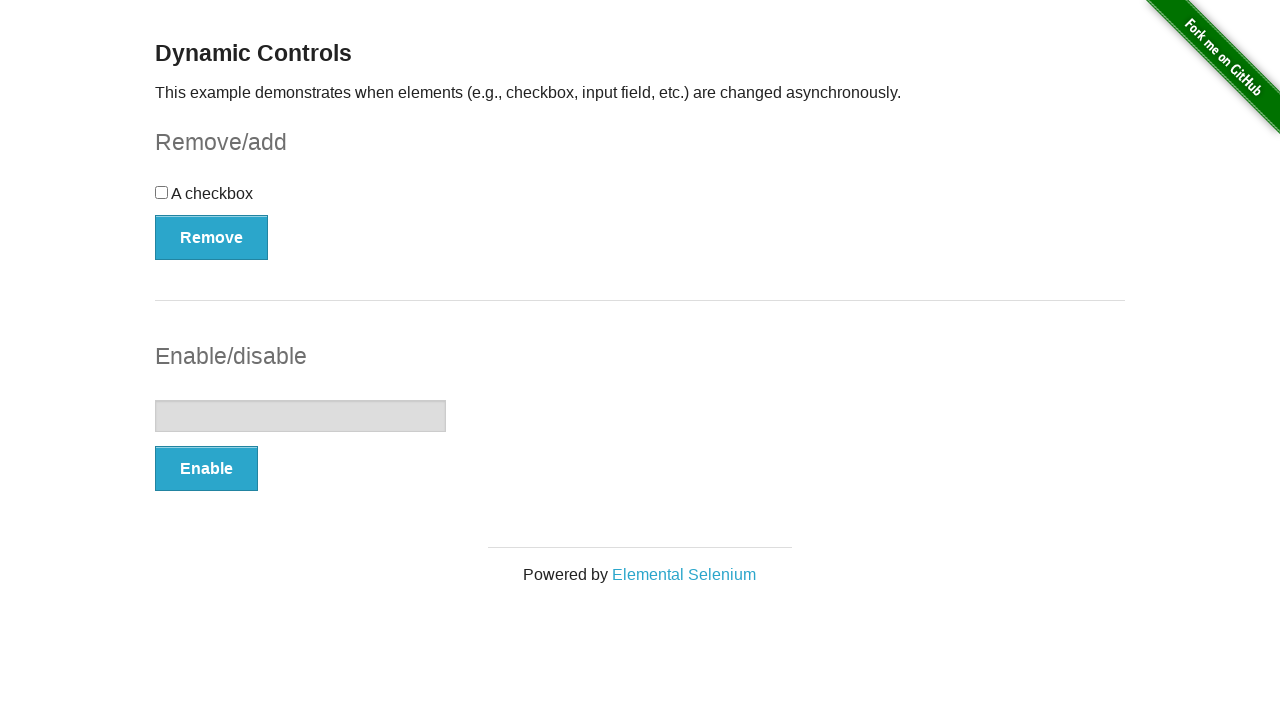

Navigated to dynamic controls page
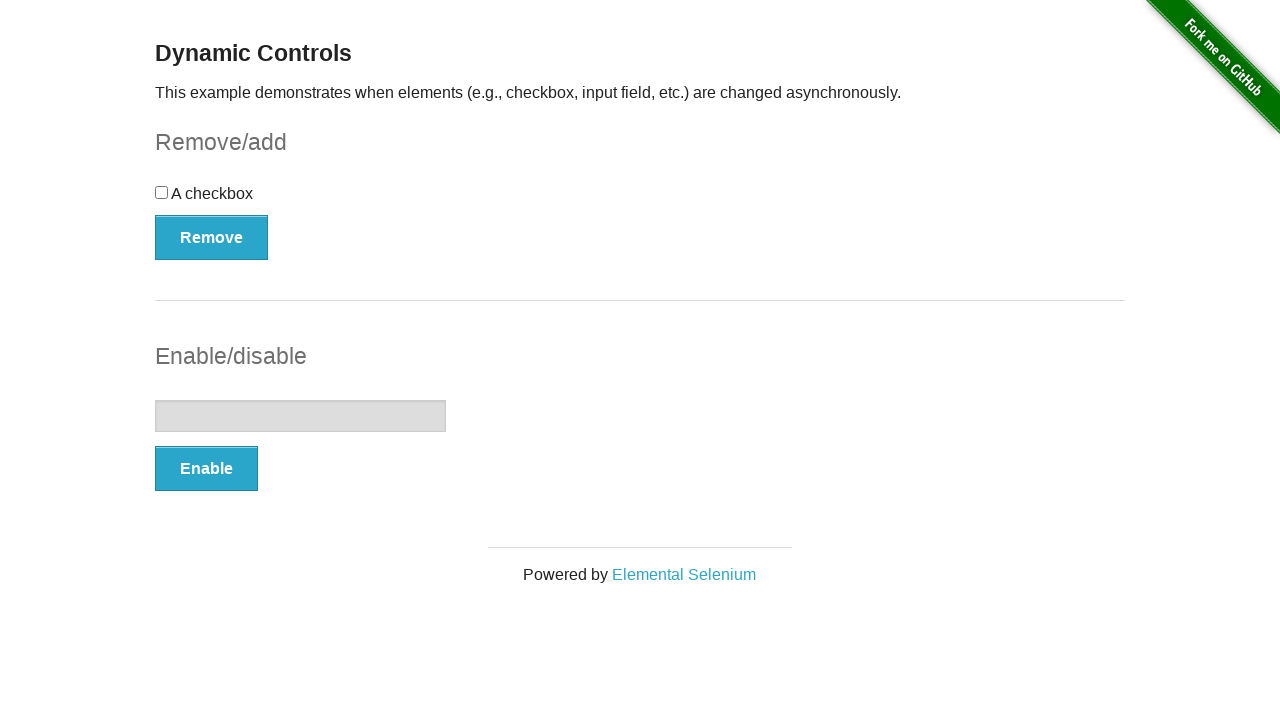

Located textbox element
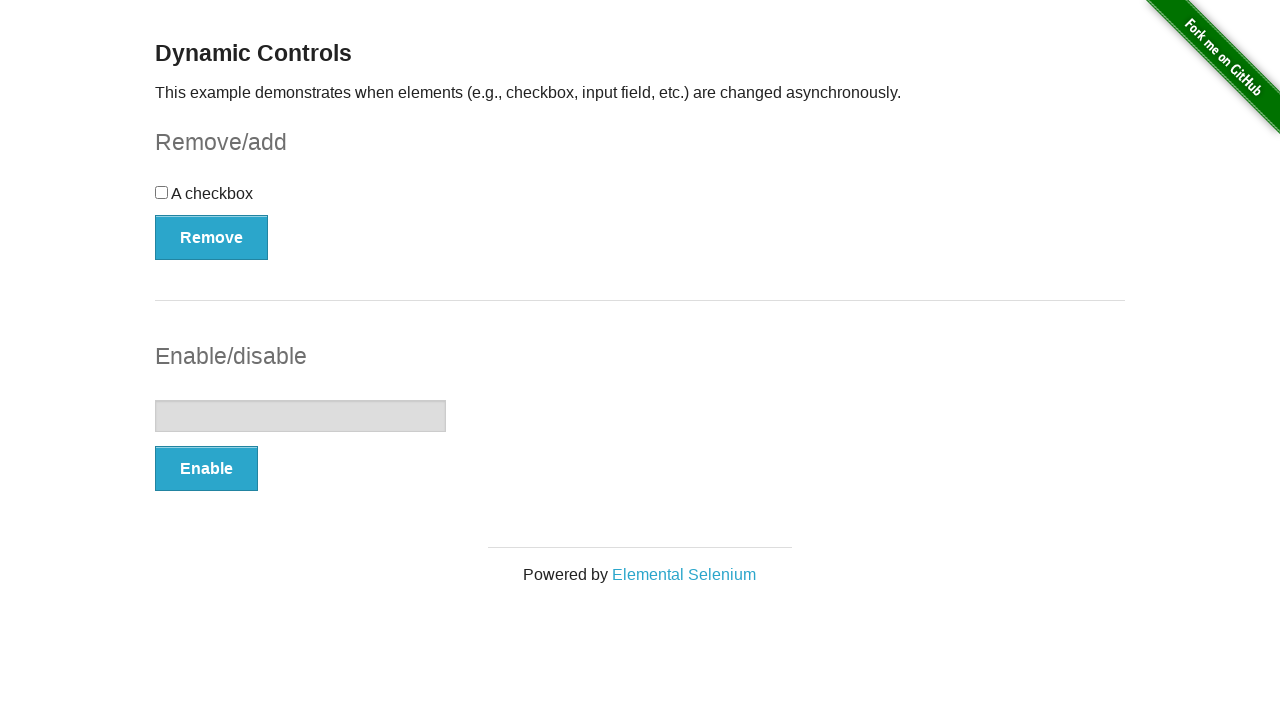

Verified textbox is initially disabled
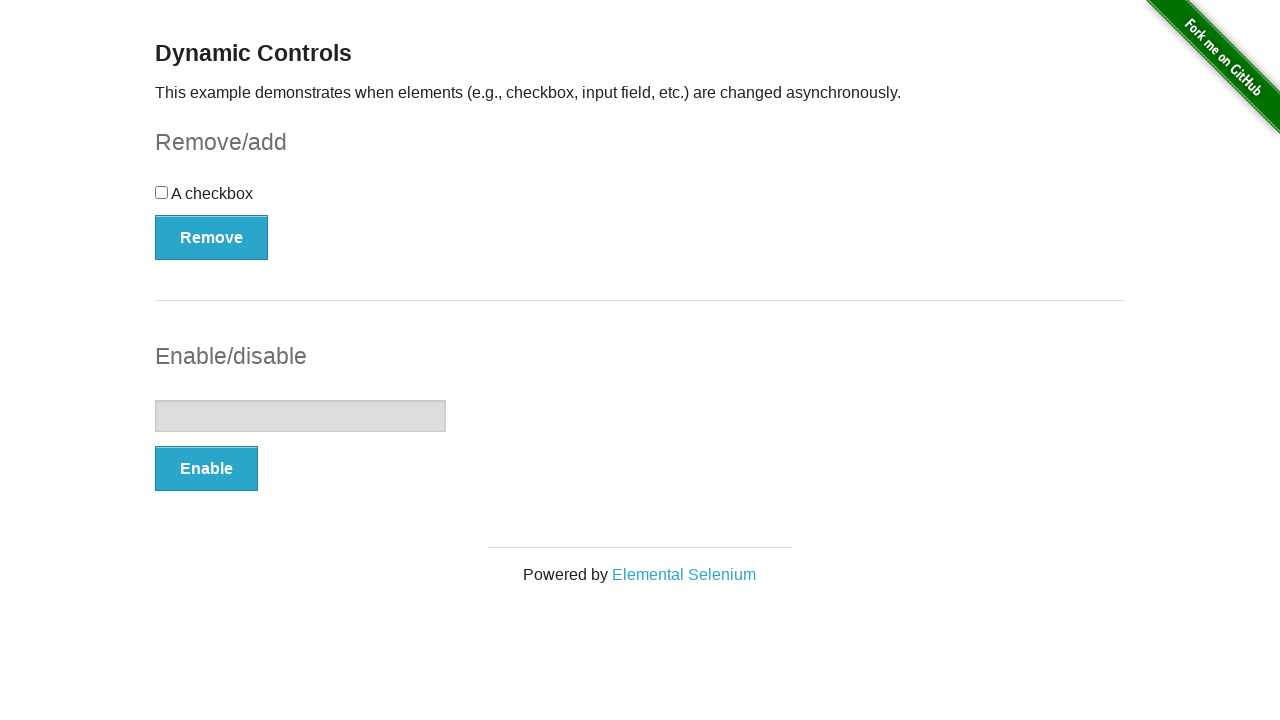

Clicked Enable button at (206, 469) on button:has-text('Enable')
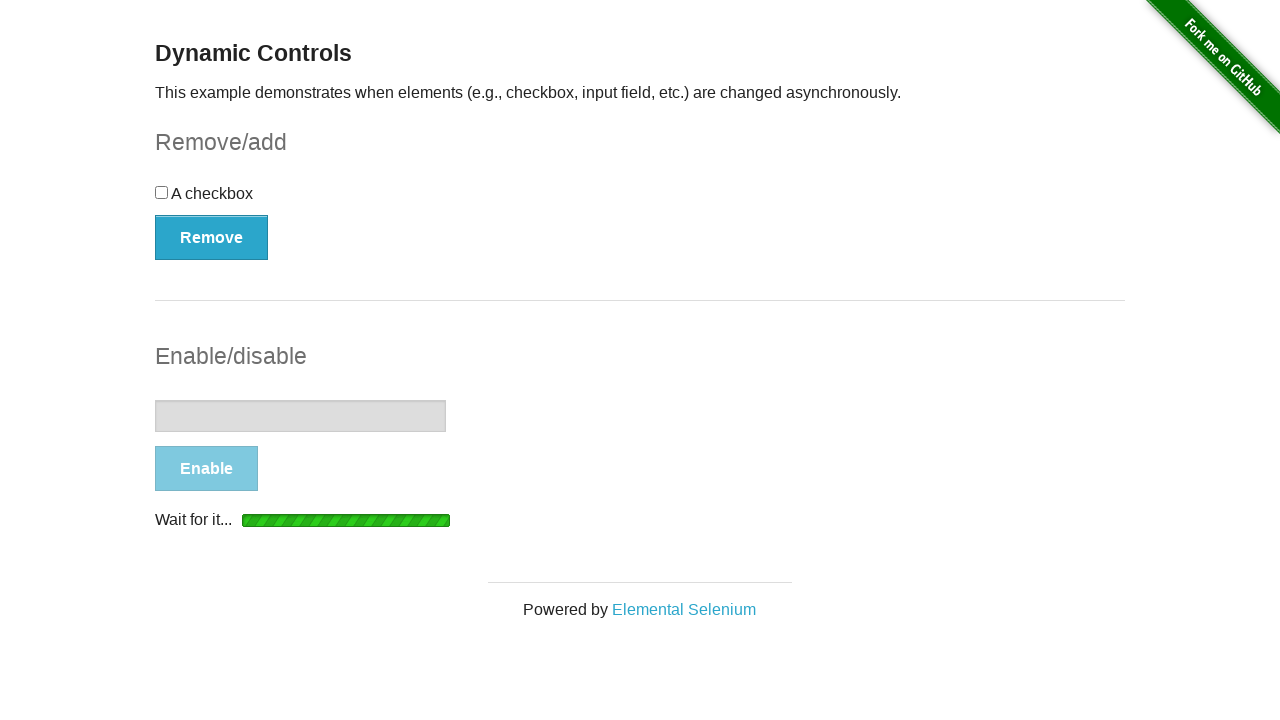

Waited for textbox to become enabled
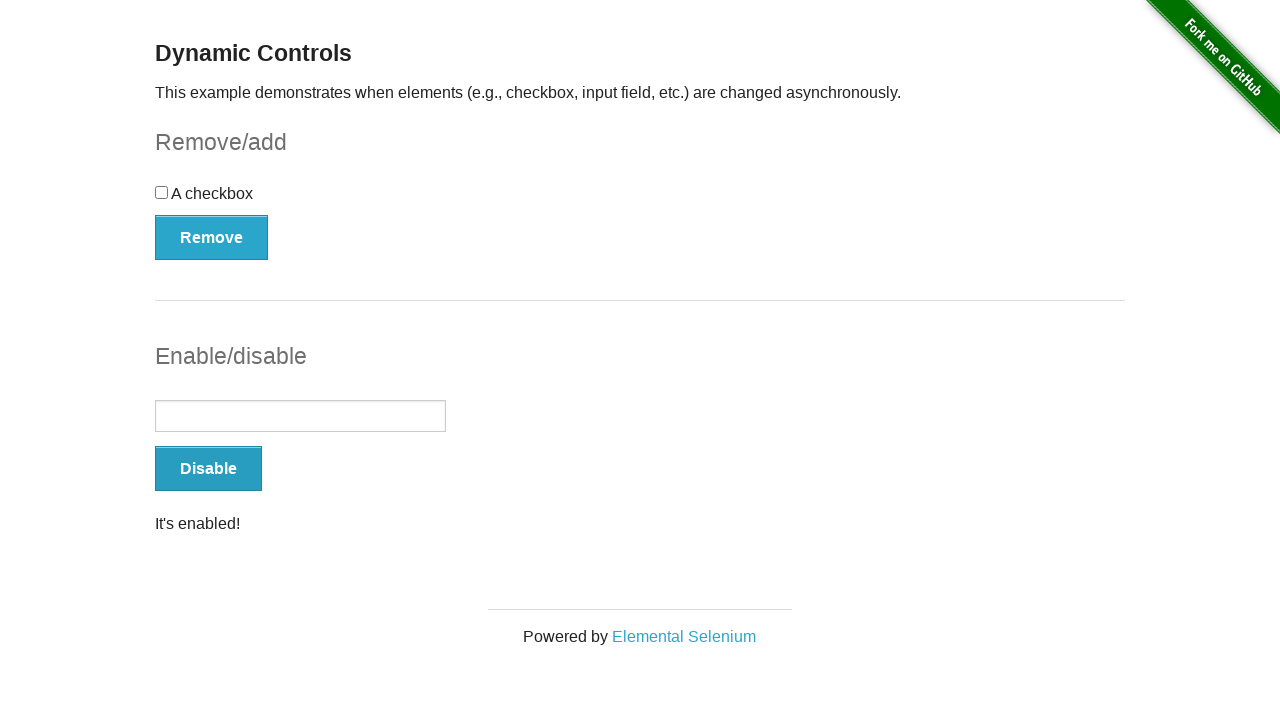

Located success message element
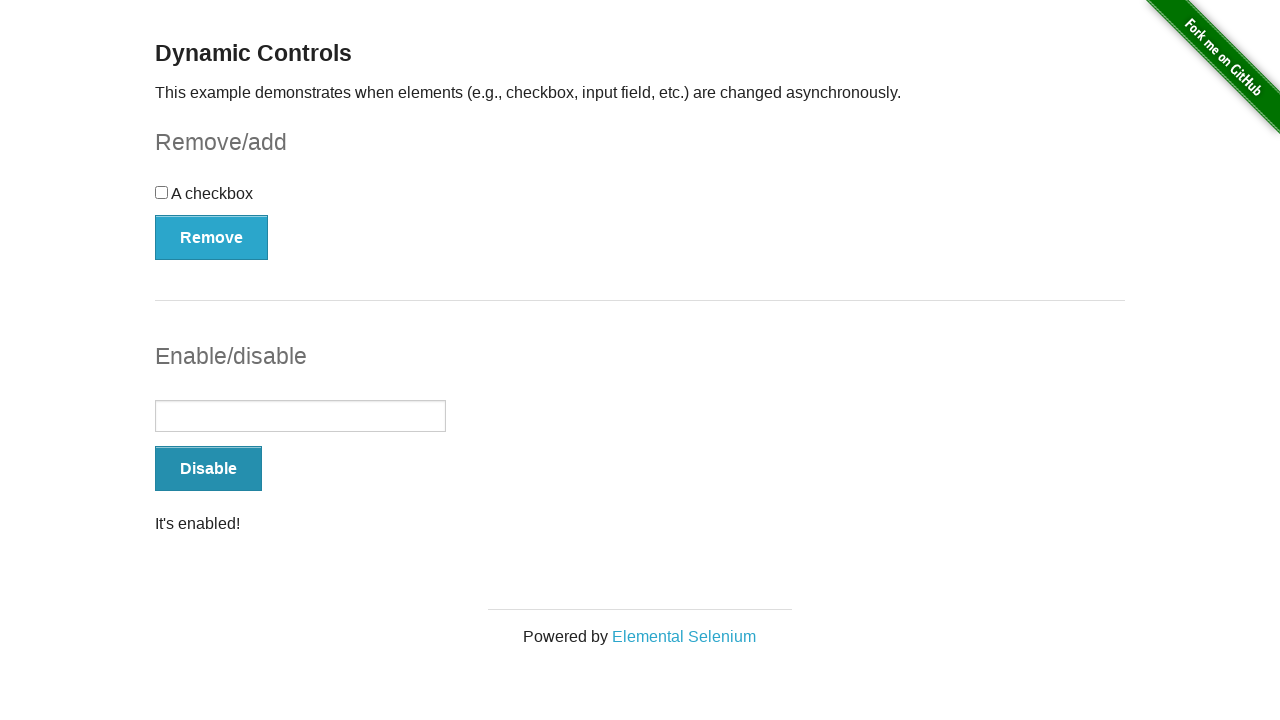

Waited for success message to become visible
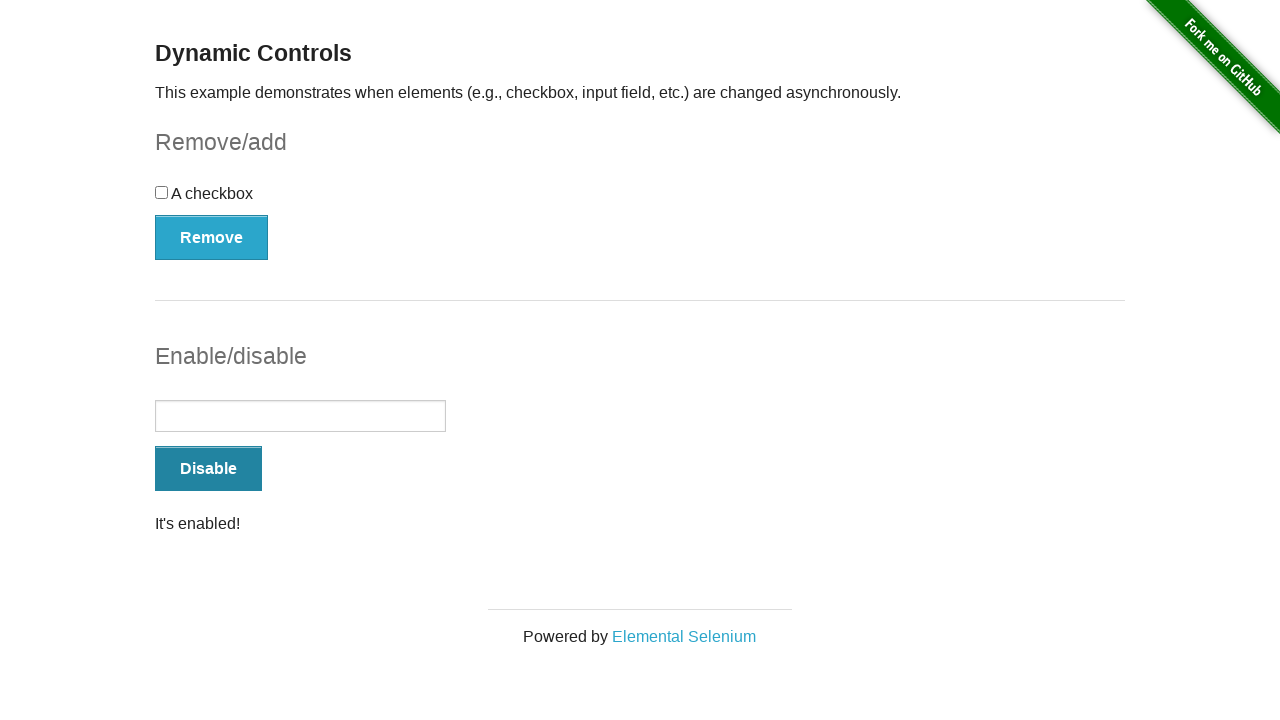

Verified success message is visible
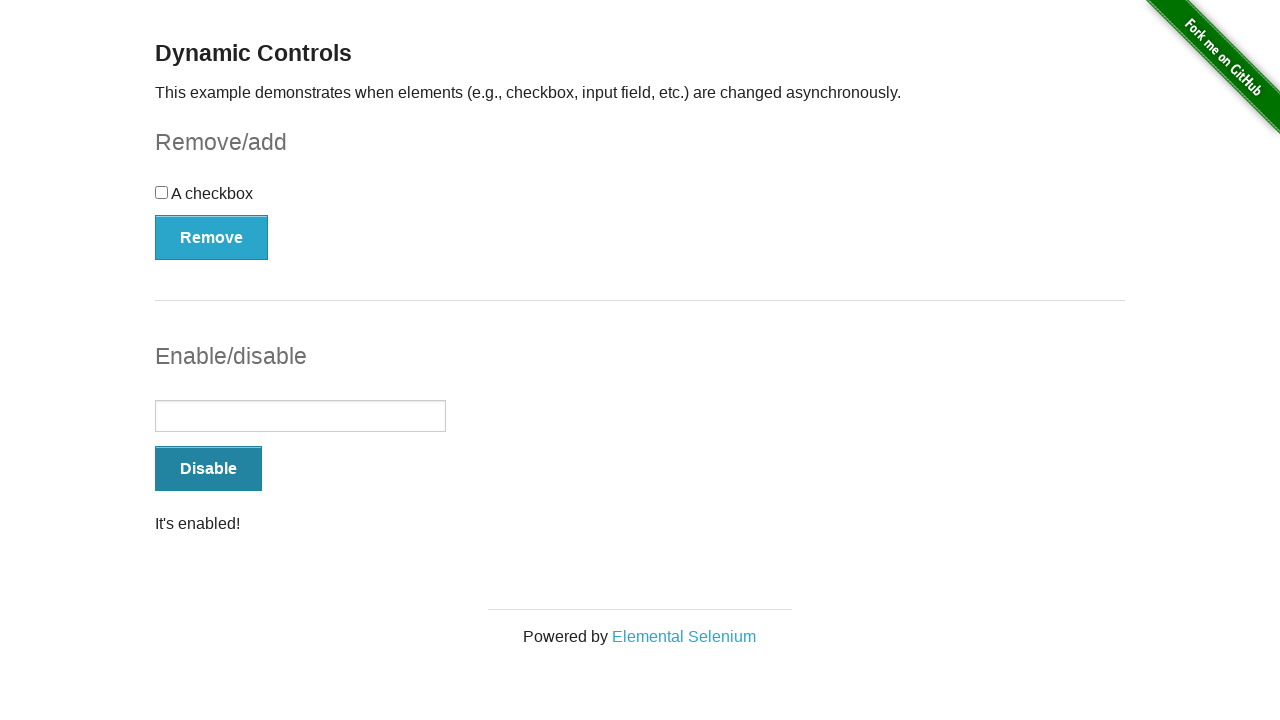

Verified success message contains "It's enabled!"
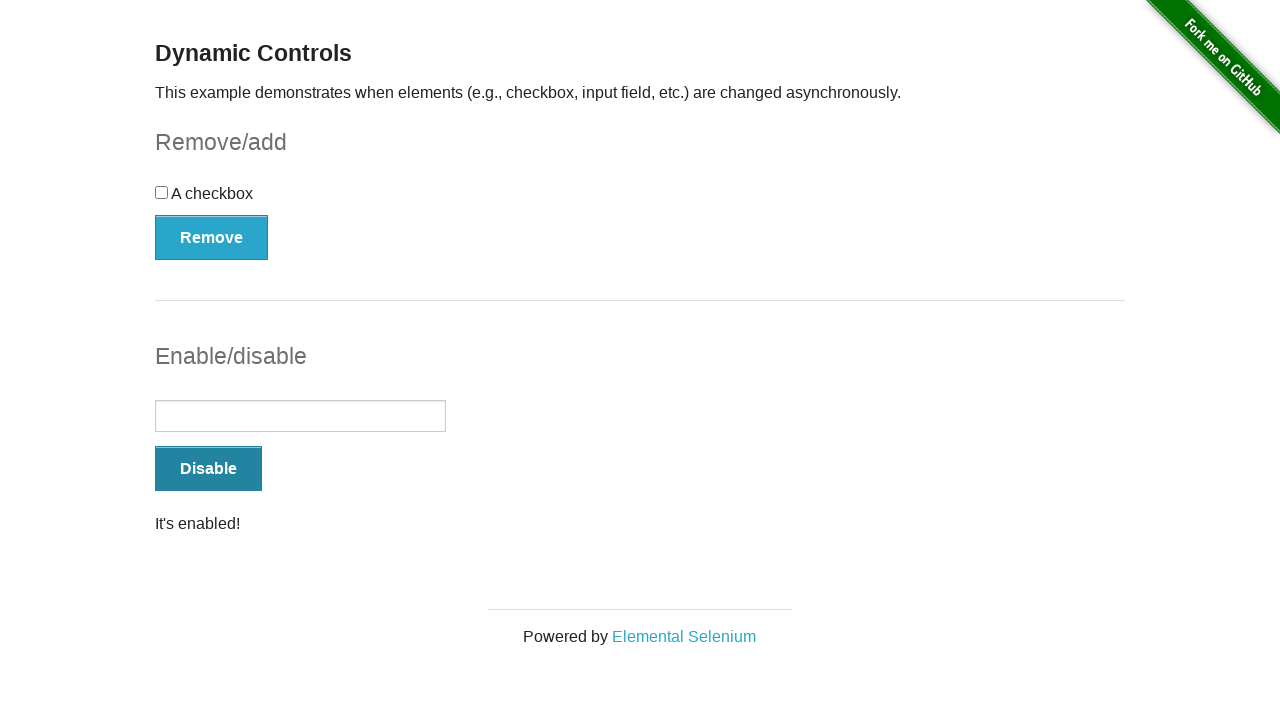

Verified textbox is now enabled
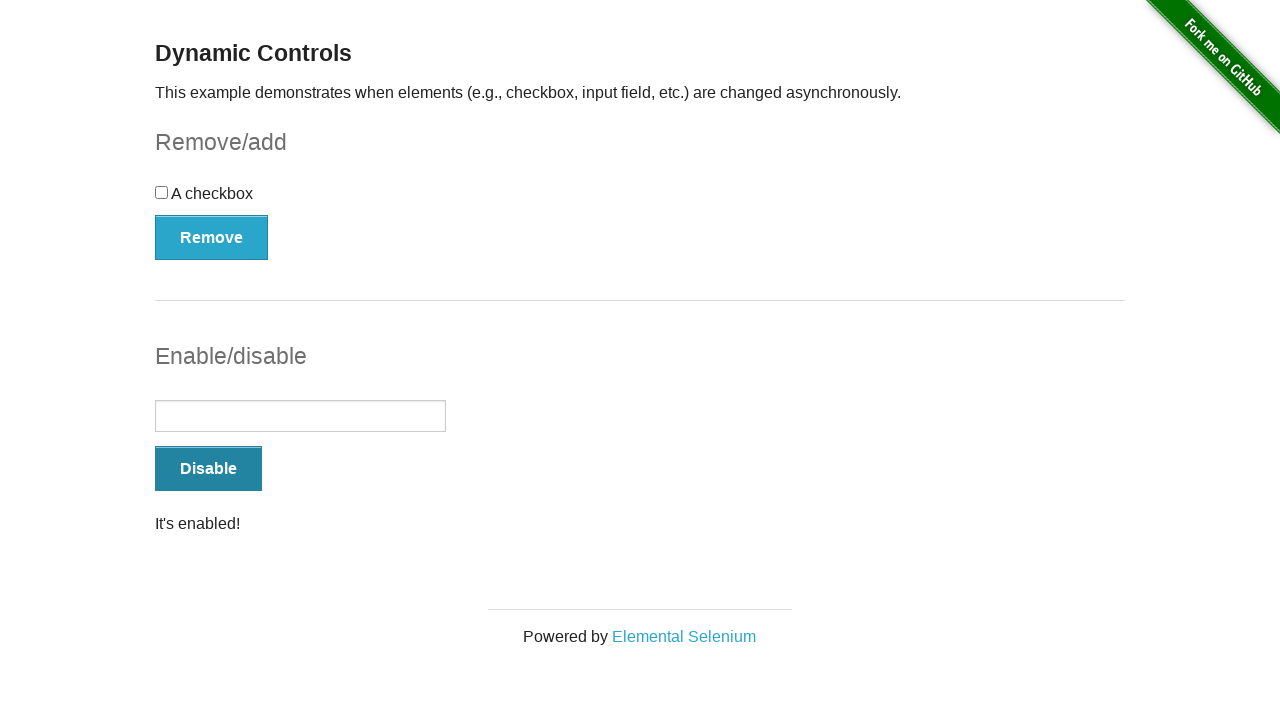

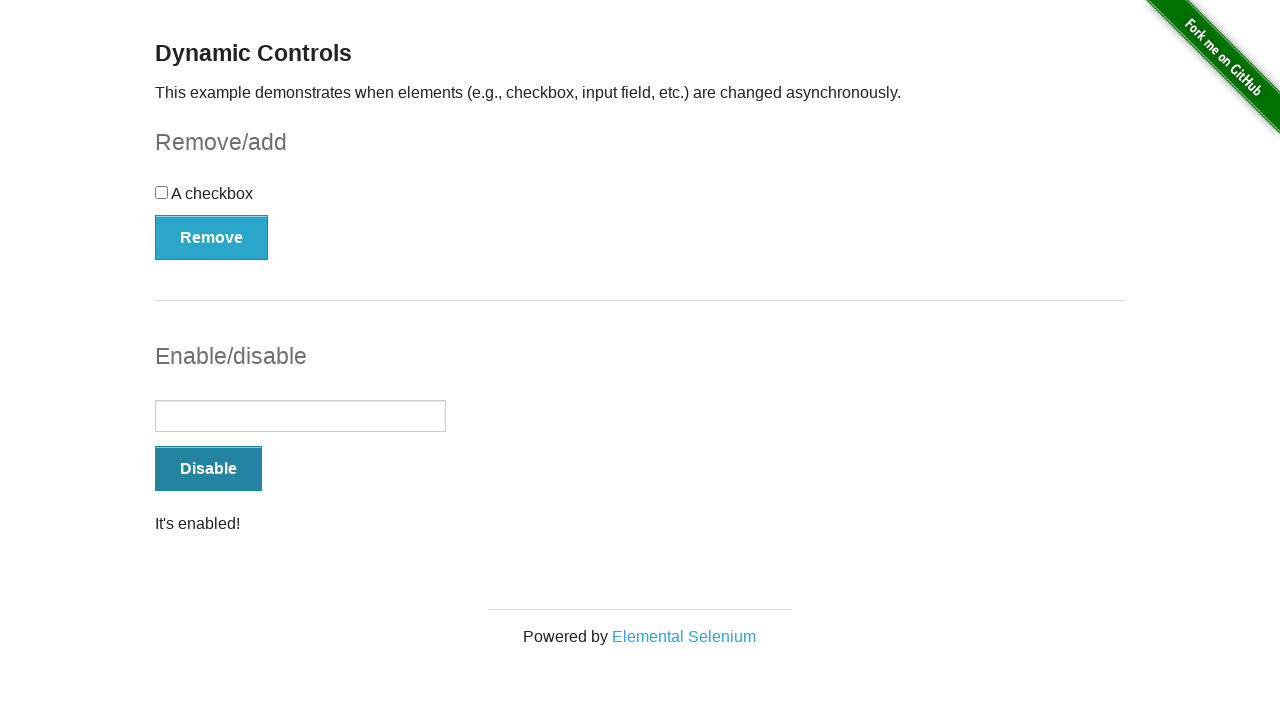